Validates that mandatory fields display error styling (red border color) when attempting to submit an empty form

Starting URL: https://demoqa.com/automation-practice-form

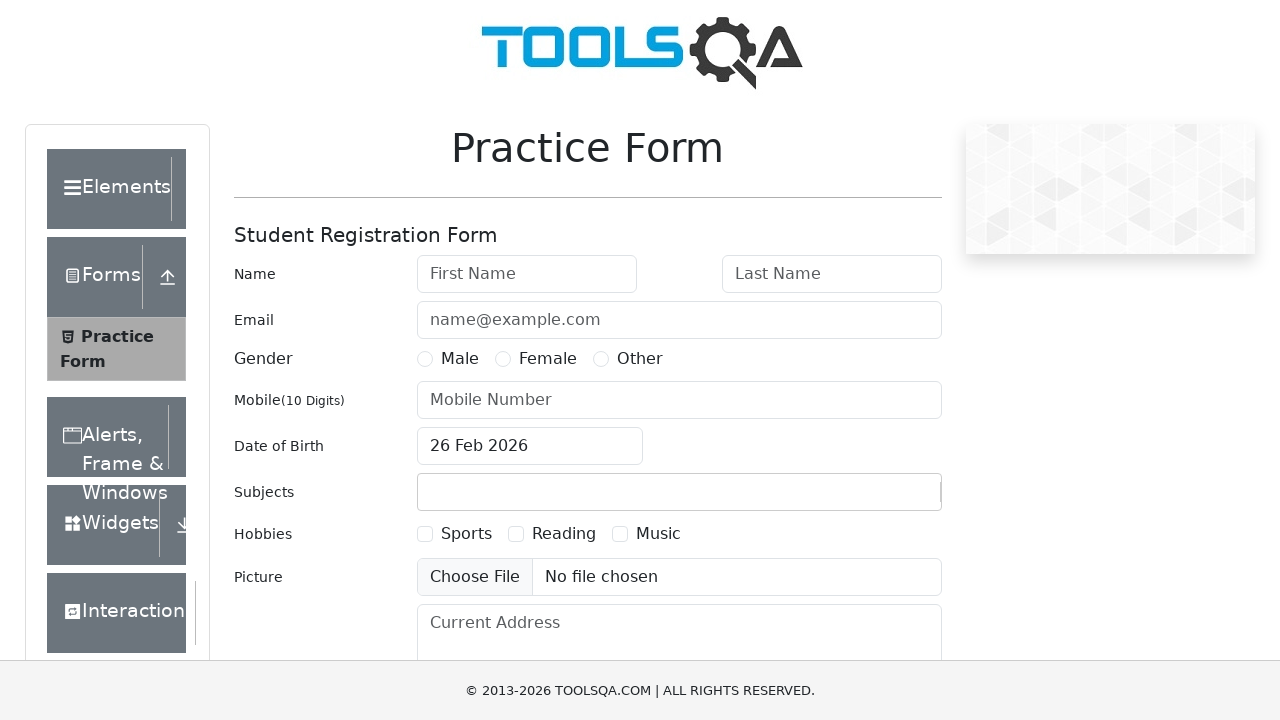

Cleared first name field on #firstName
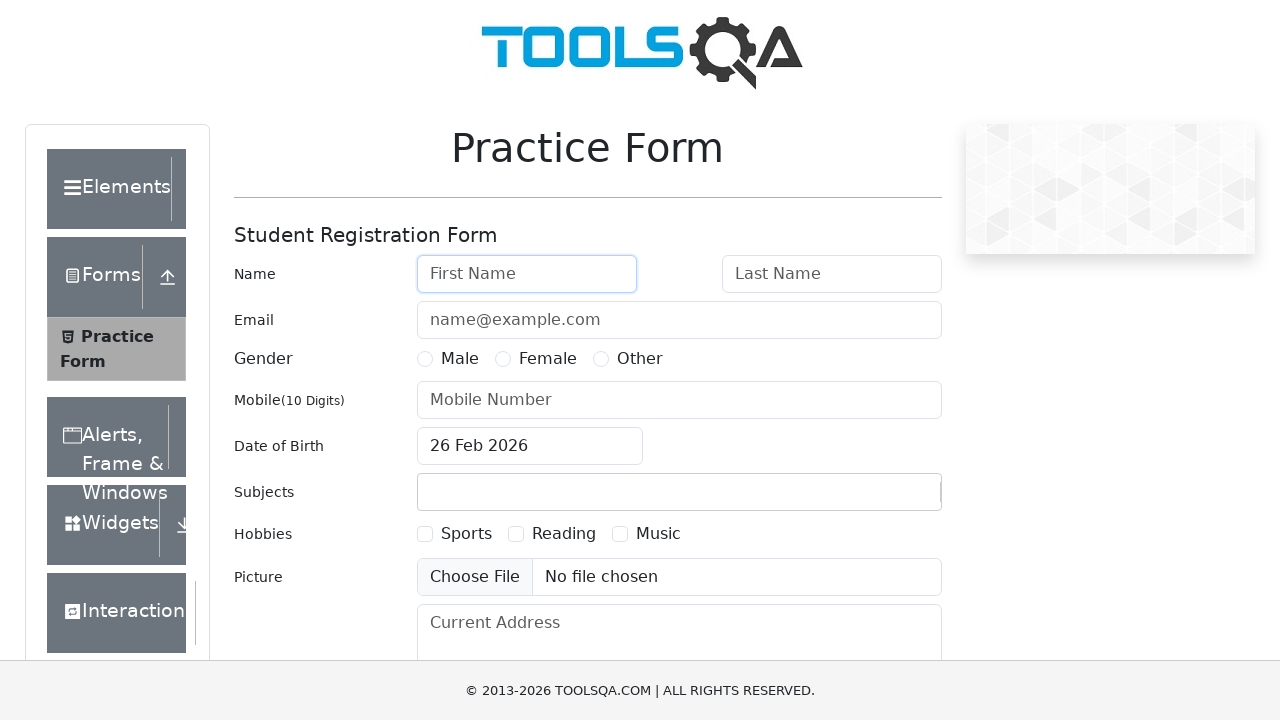

Cleared last name field on #lastName
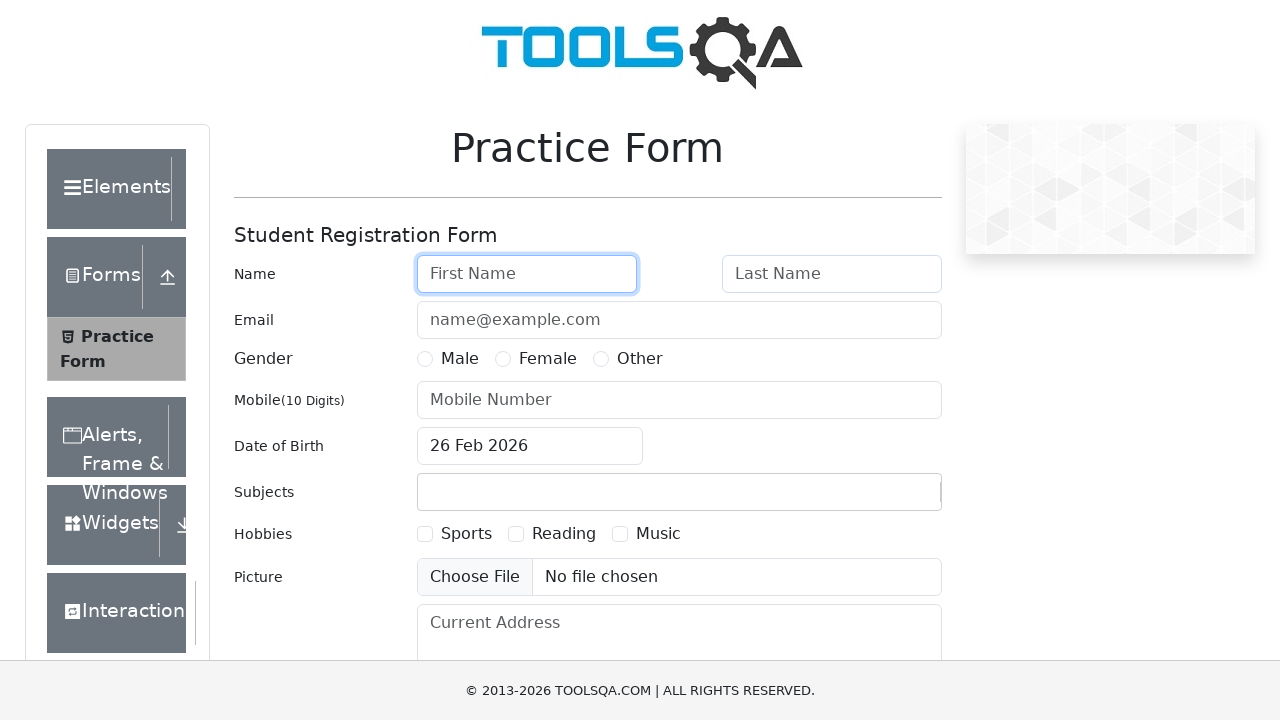

Cleared phone number field on #userNumber
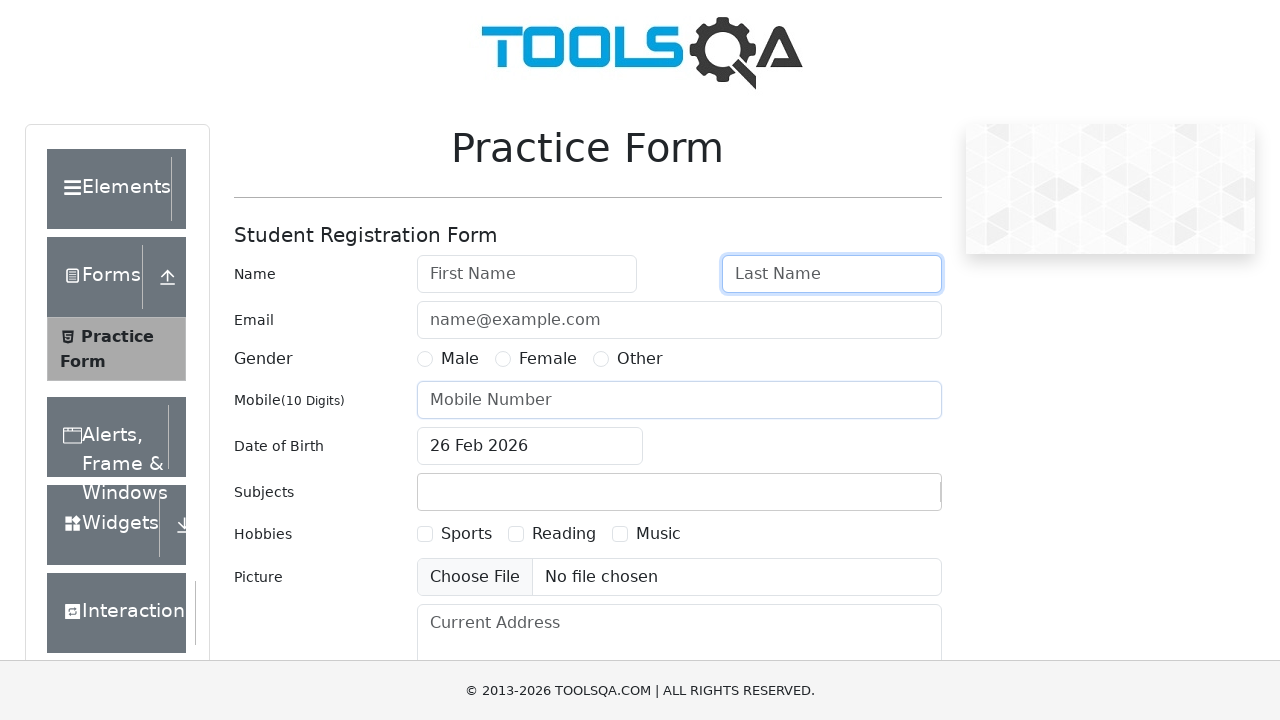

Scrolled submit button into view
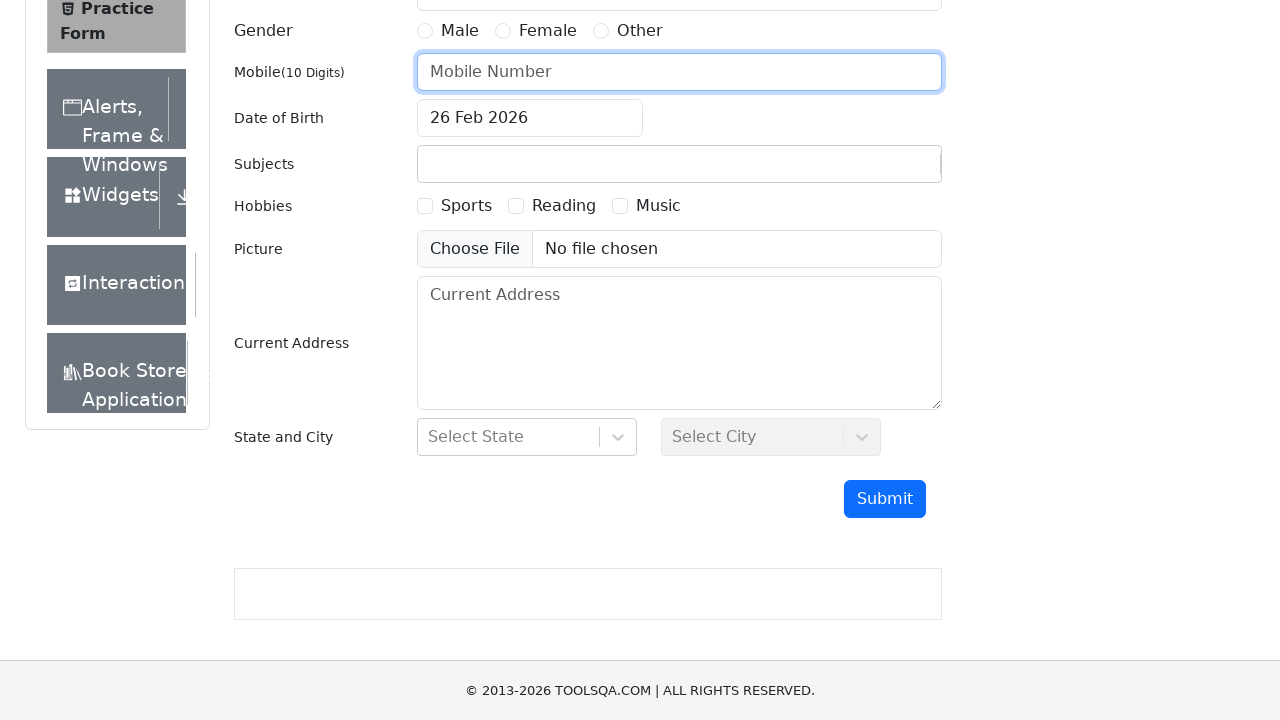

Clicked submit button to attempt form submission with empty mandatory fields at (885, 499) on #submit
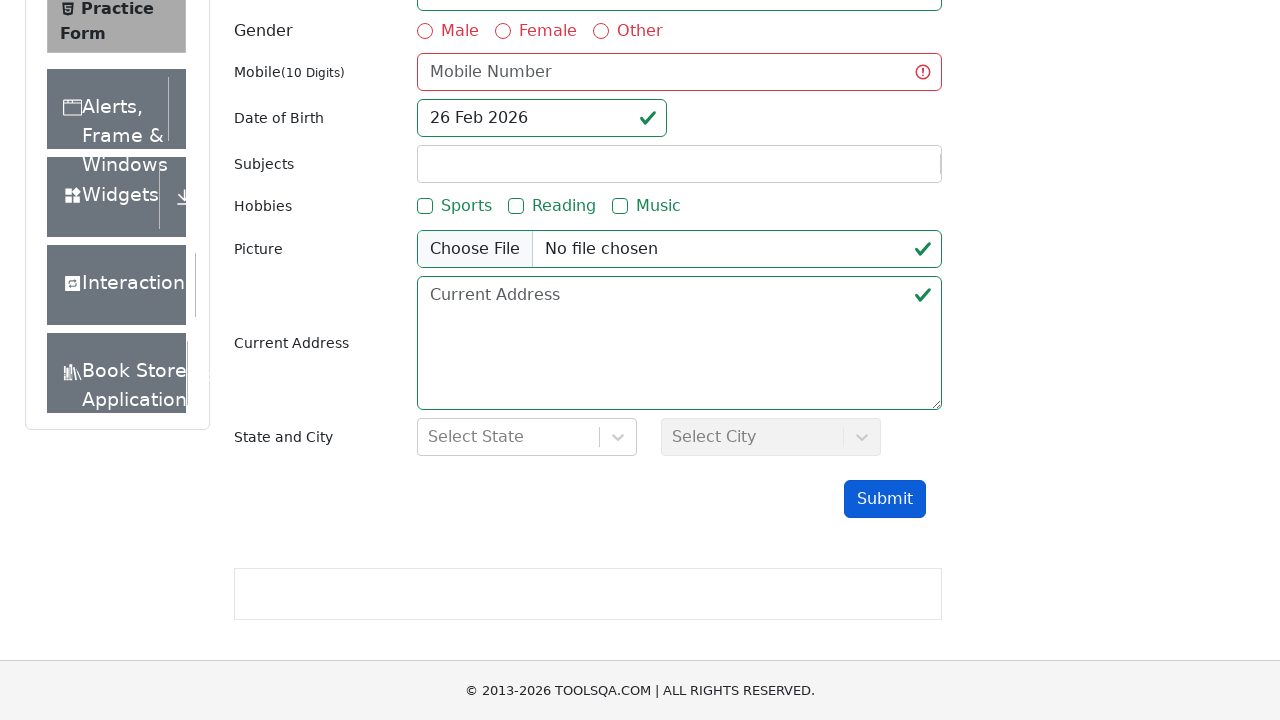

Retrieved first name field border color: rgb(220, 53, 69)
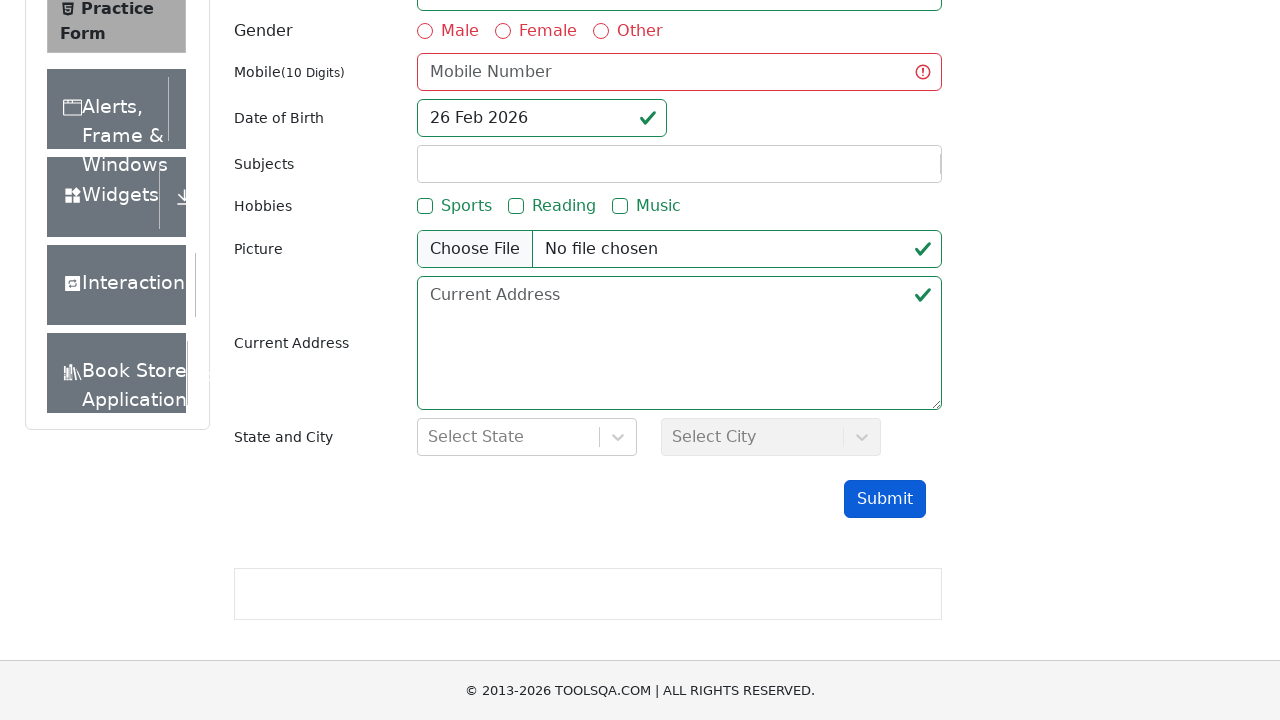

Retrieved last name field border color: rgb(220, 53, 69)
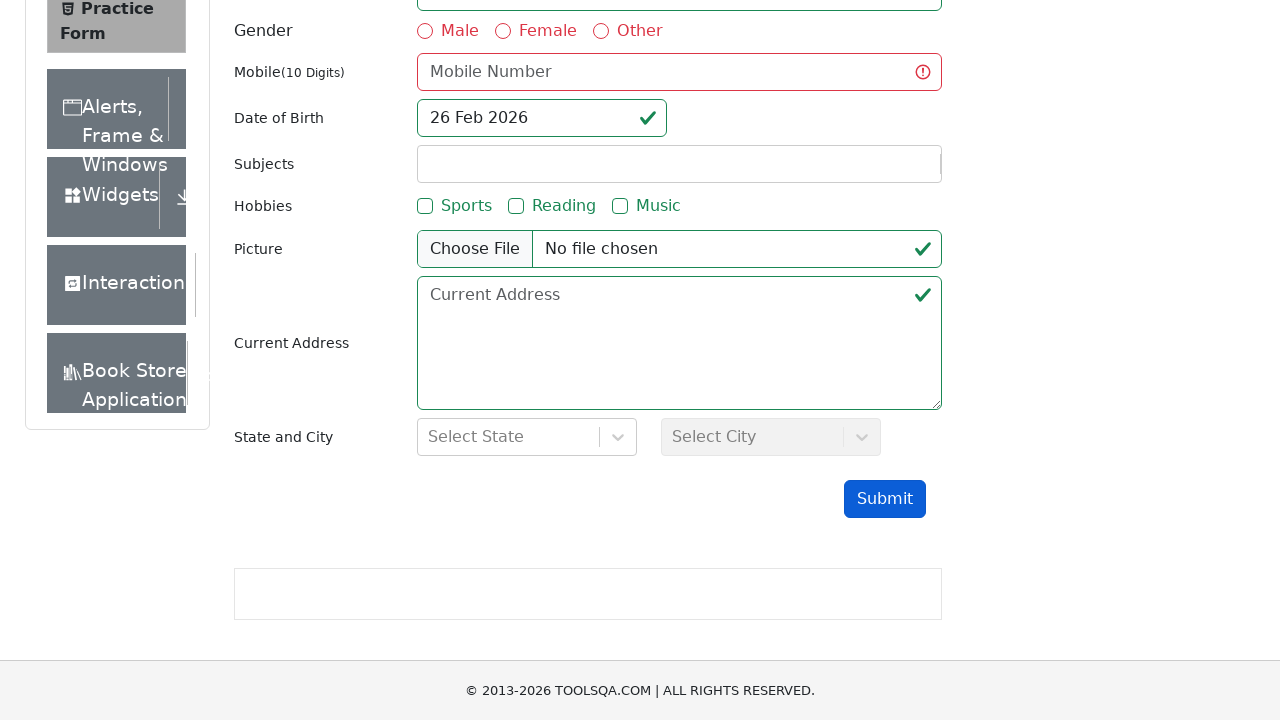

Retrieved phone number field border color: rgb(220, 53, 69)
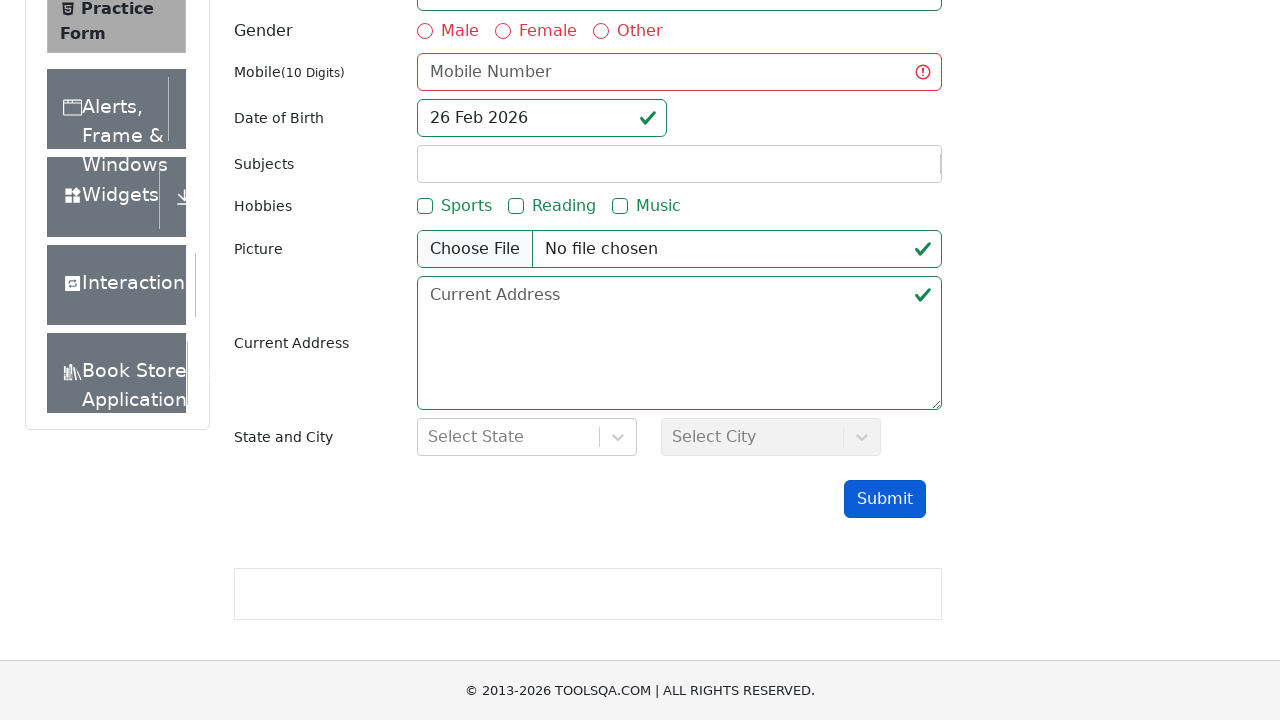

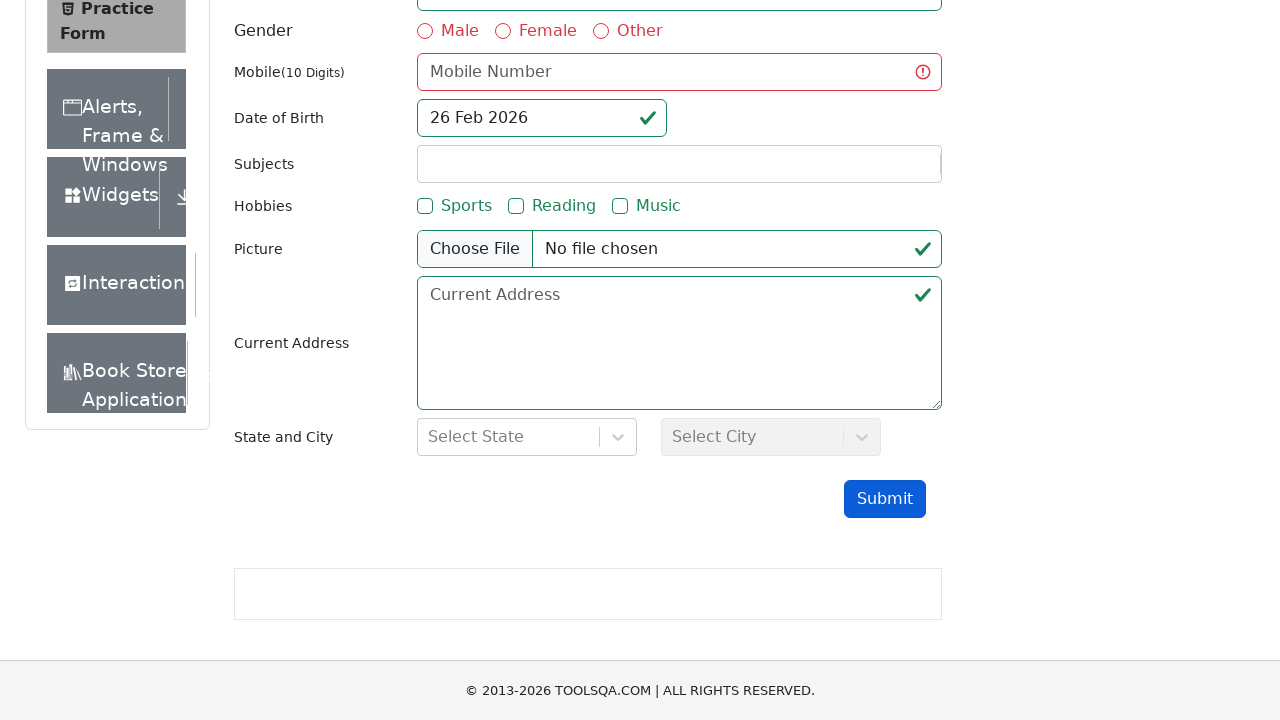